Tests navigation to the Perfumes department on Sephora Brazil and changes the product sort order using the dropdown filter.

Starting URL: https://www.sephora.com.br/

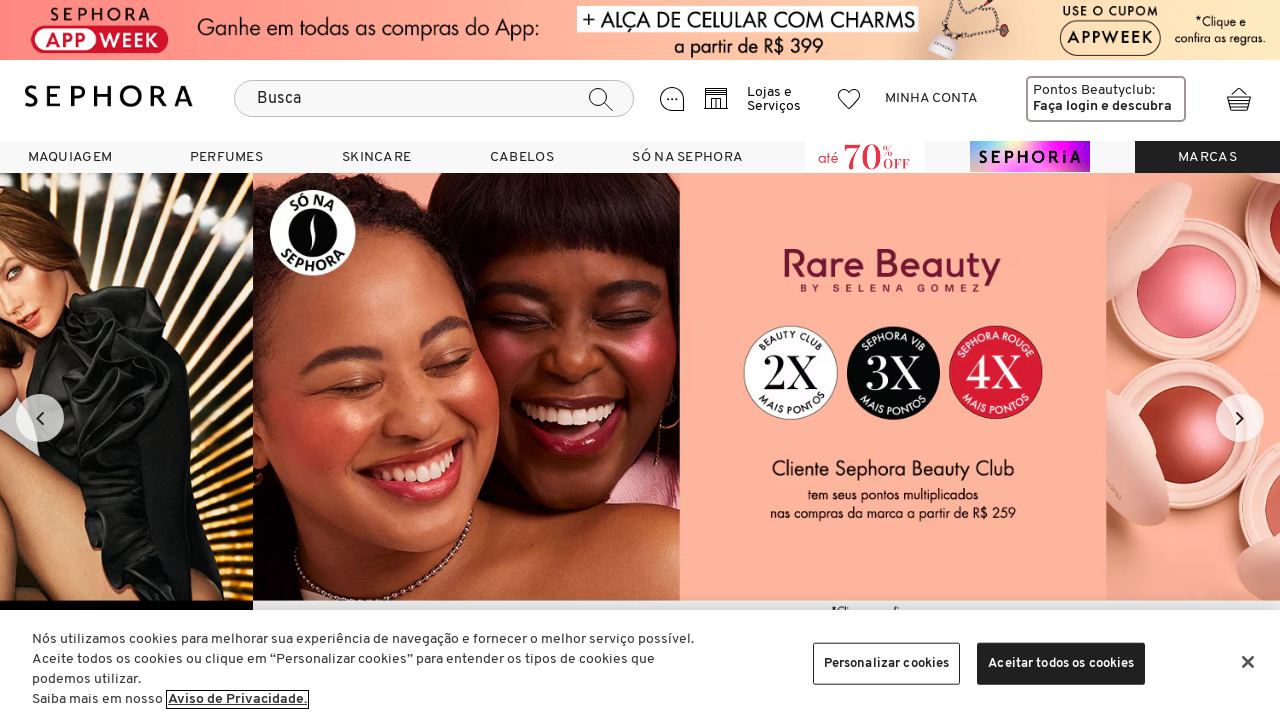

Clicked on Perfumes department link in top navigation at (226, 157) on #topCategoryLinkPerfumes
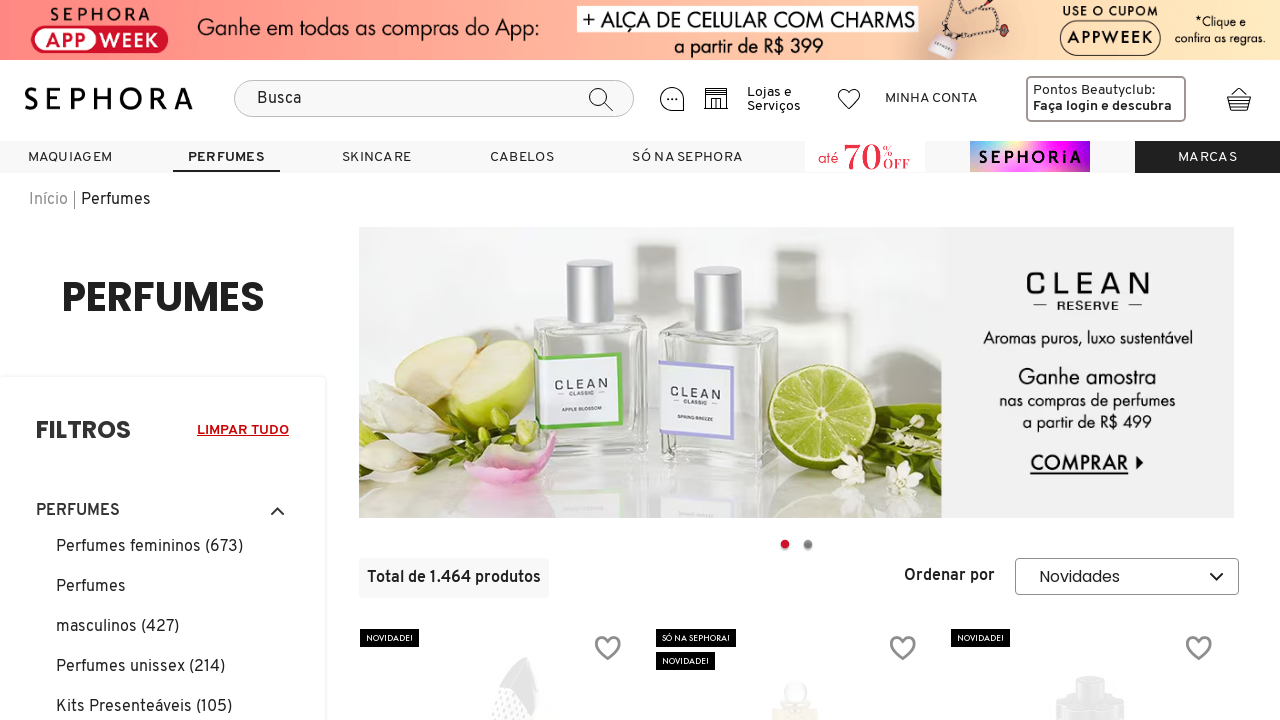

Perfumes department page loaded
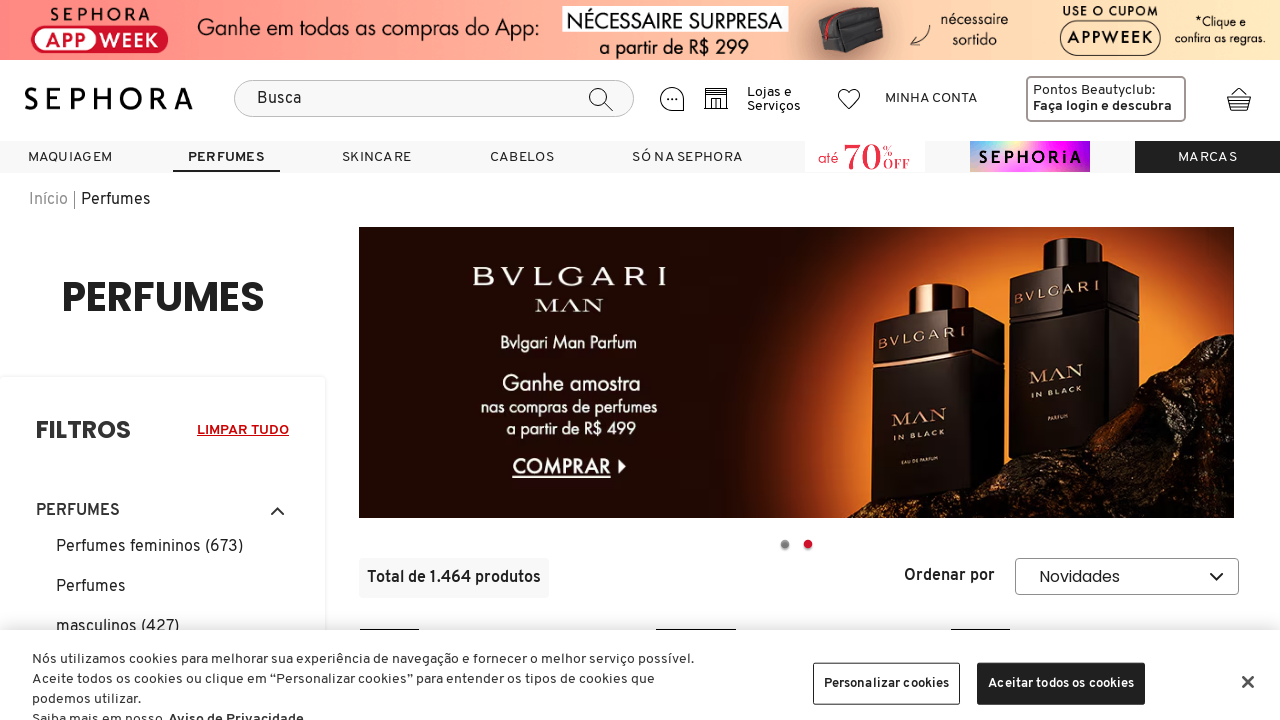

Clicked on sort dropdown filter at (1127, 577) on #grid-sort-header
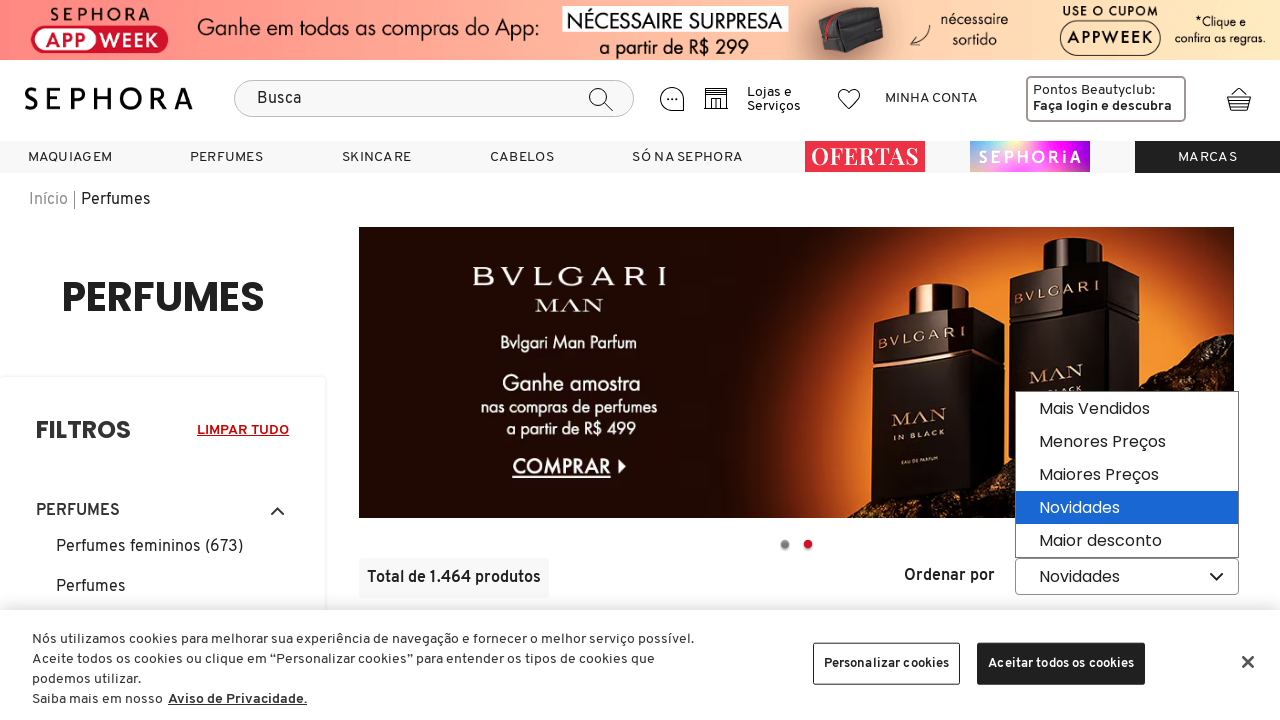

Selected second sort option from dropdown filter on #grid-sort-header
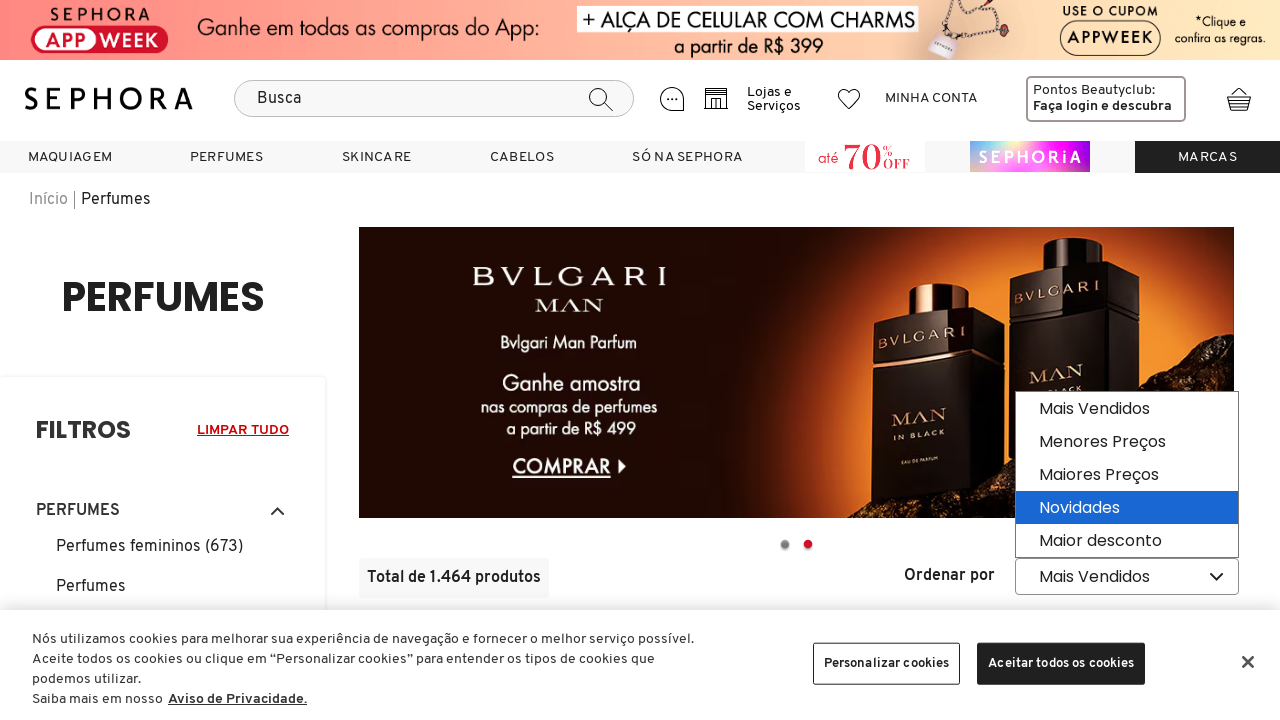

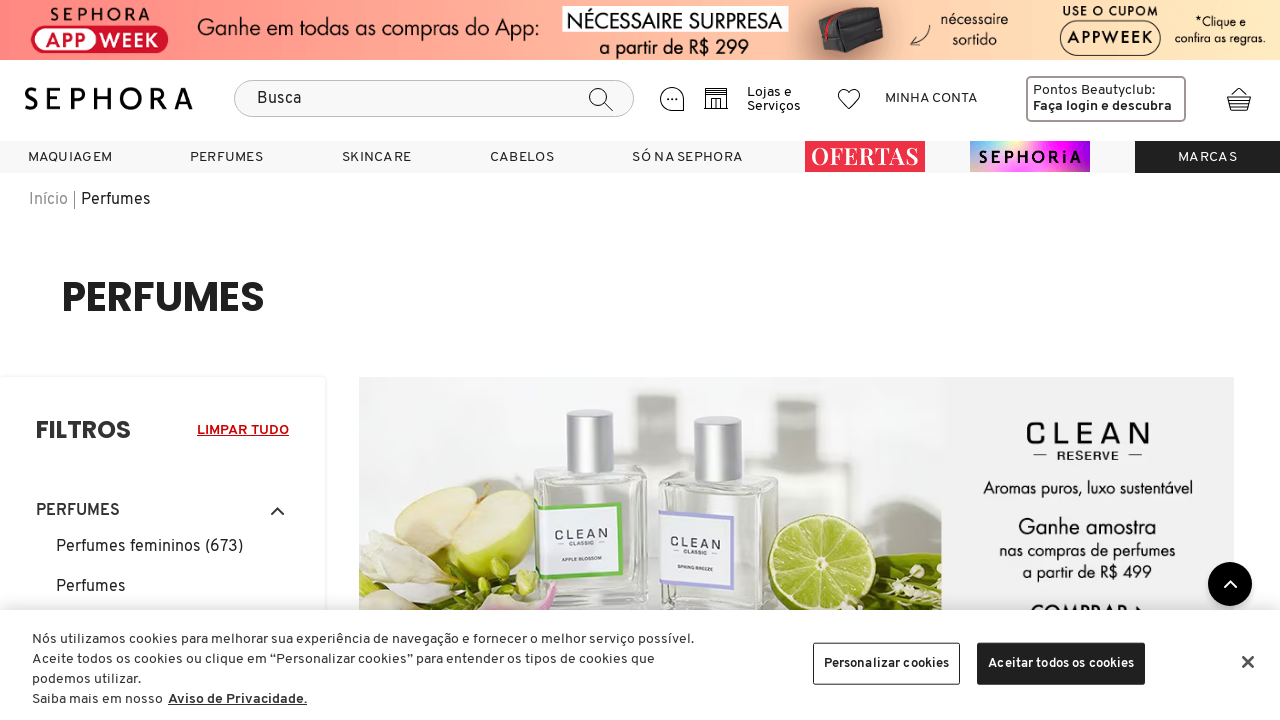